Tests checkbox interactions by checking the first checkbox and unchecking the second one

Starting URL: https://the-internet.herokuapp.com

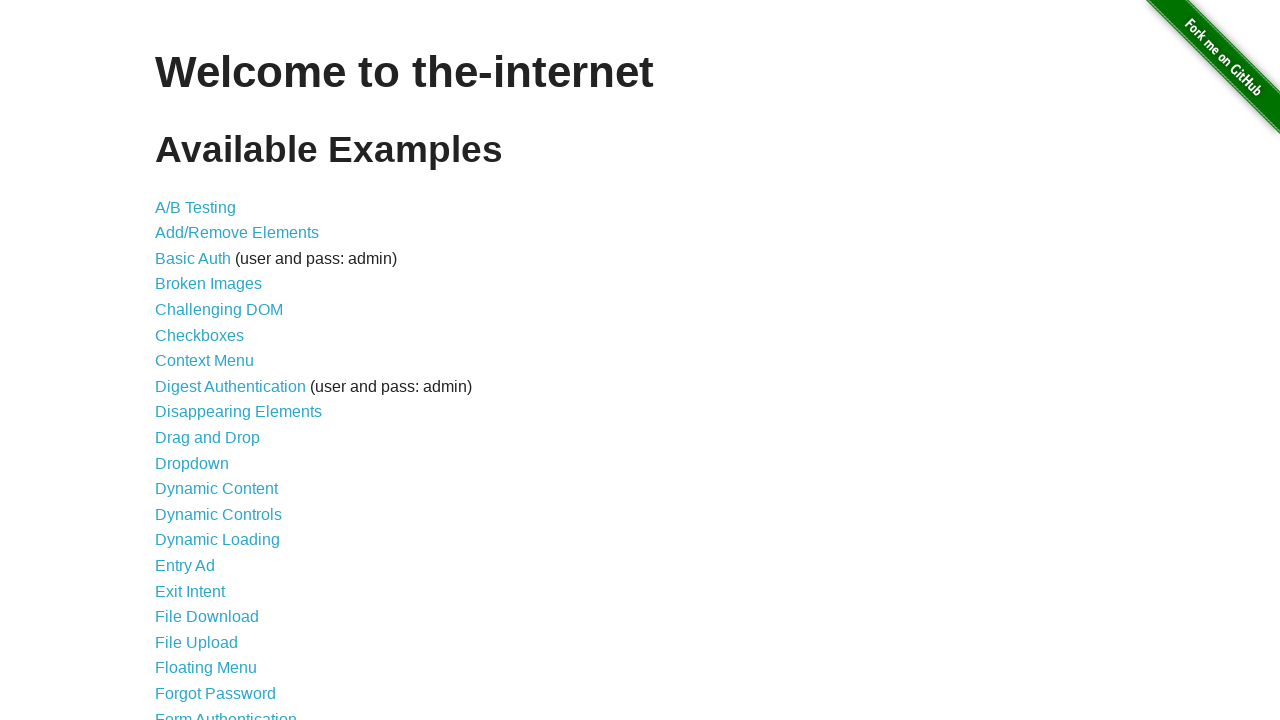

Clicked on Checkboxes menu option at (200, 335) on internal:text="Checkboxes"i
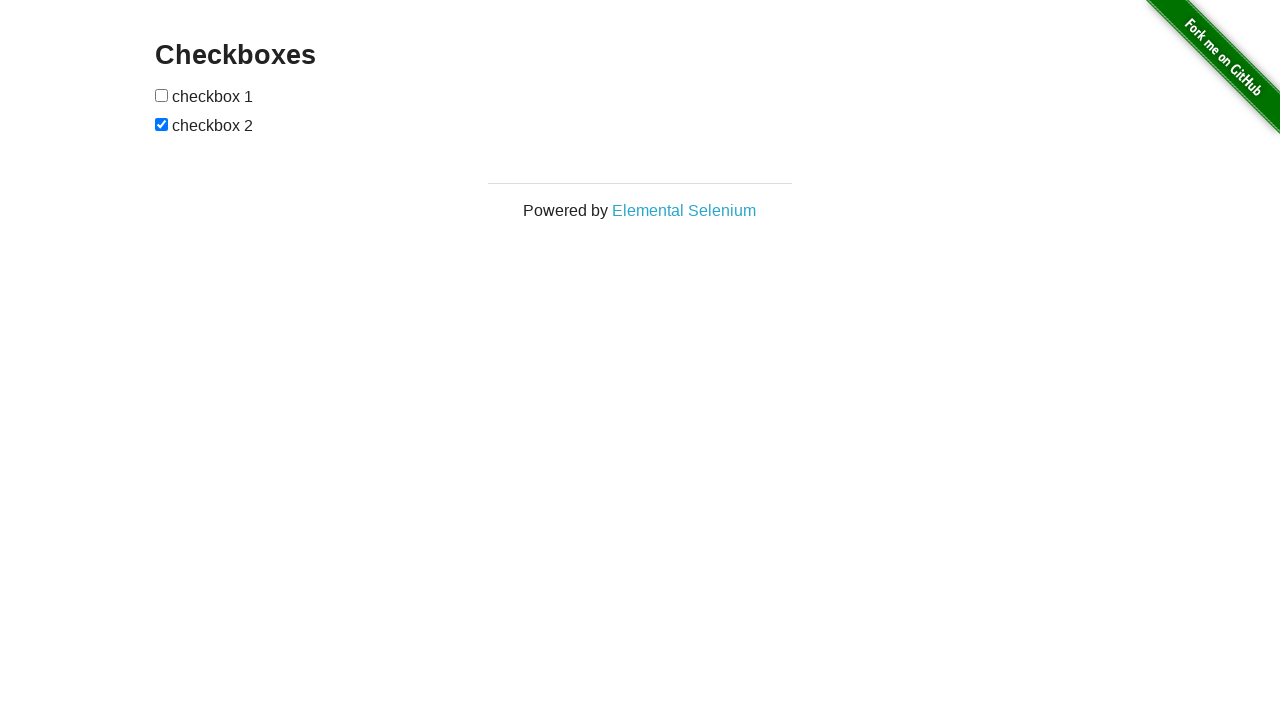

Checked the first checkbox at (162, 95) on #checkboxes > input:nth-child(1)
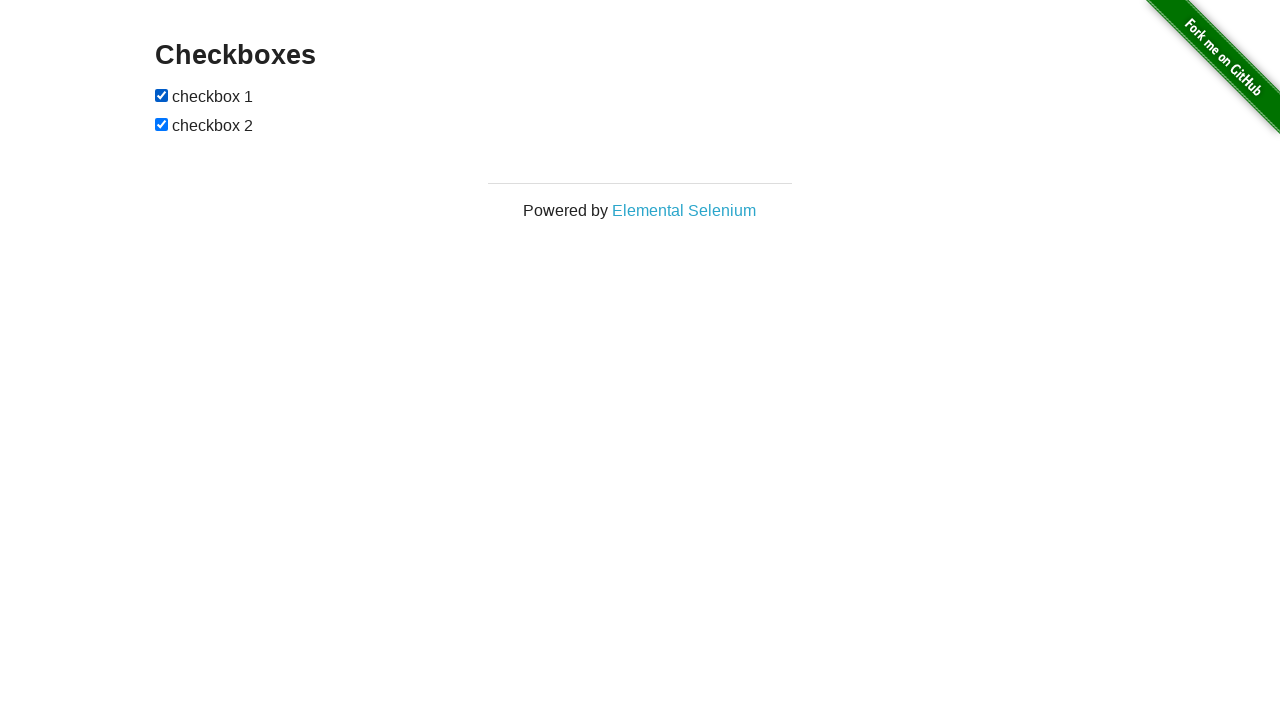

Unchecked the second checkbox at (162, 124) on #checkboxes > input:nth-child(3)
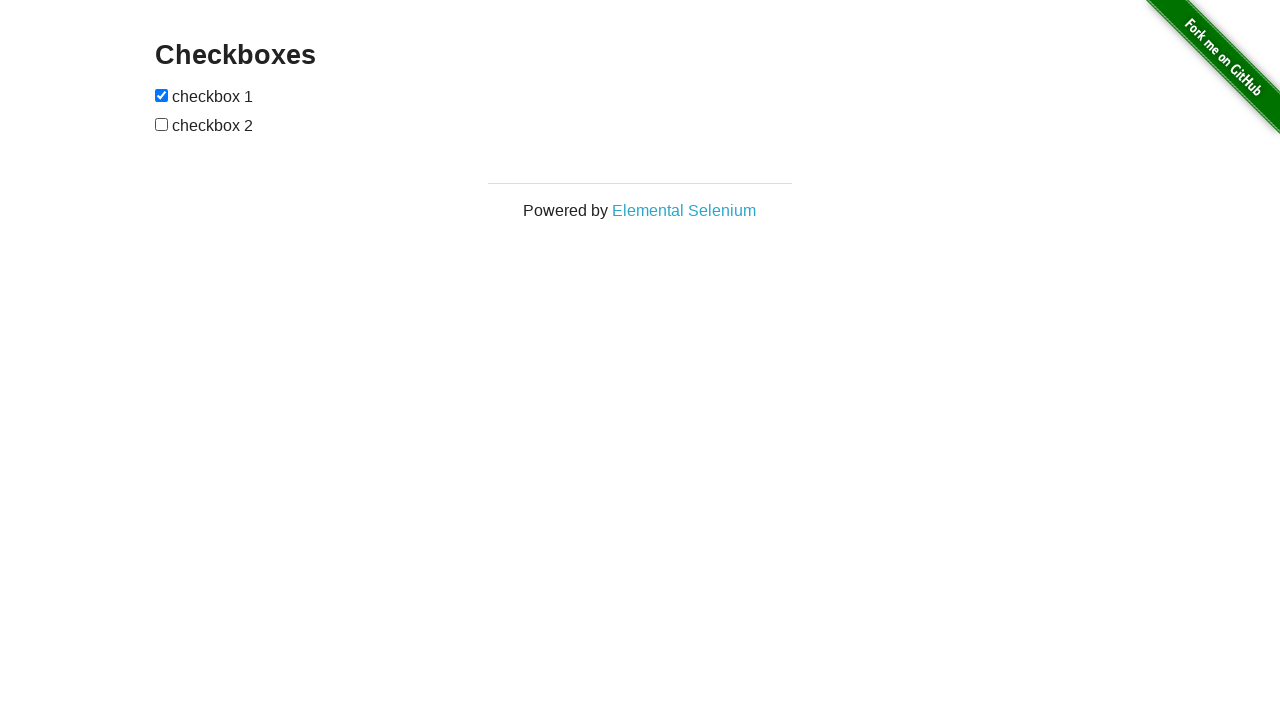

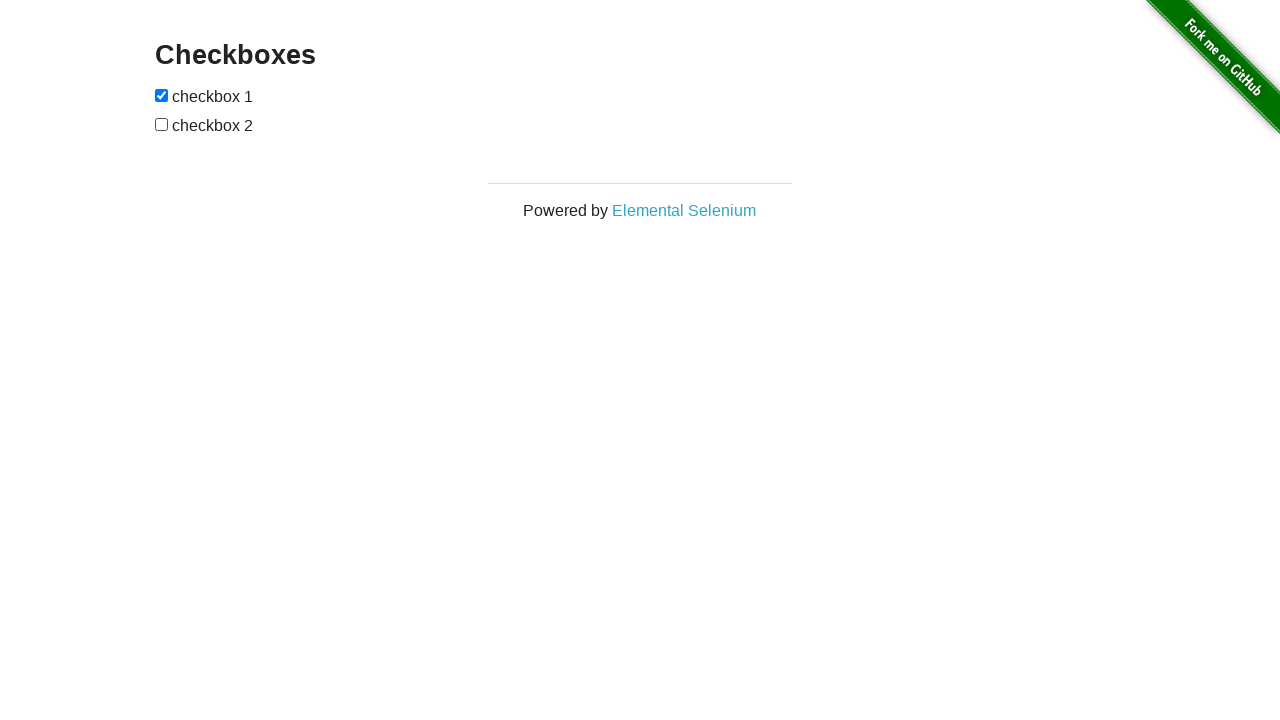